Tests that the Clear completed button is displayed after completing an item

Starting URL: https://demo.playwright.dev/todomvc

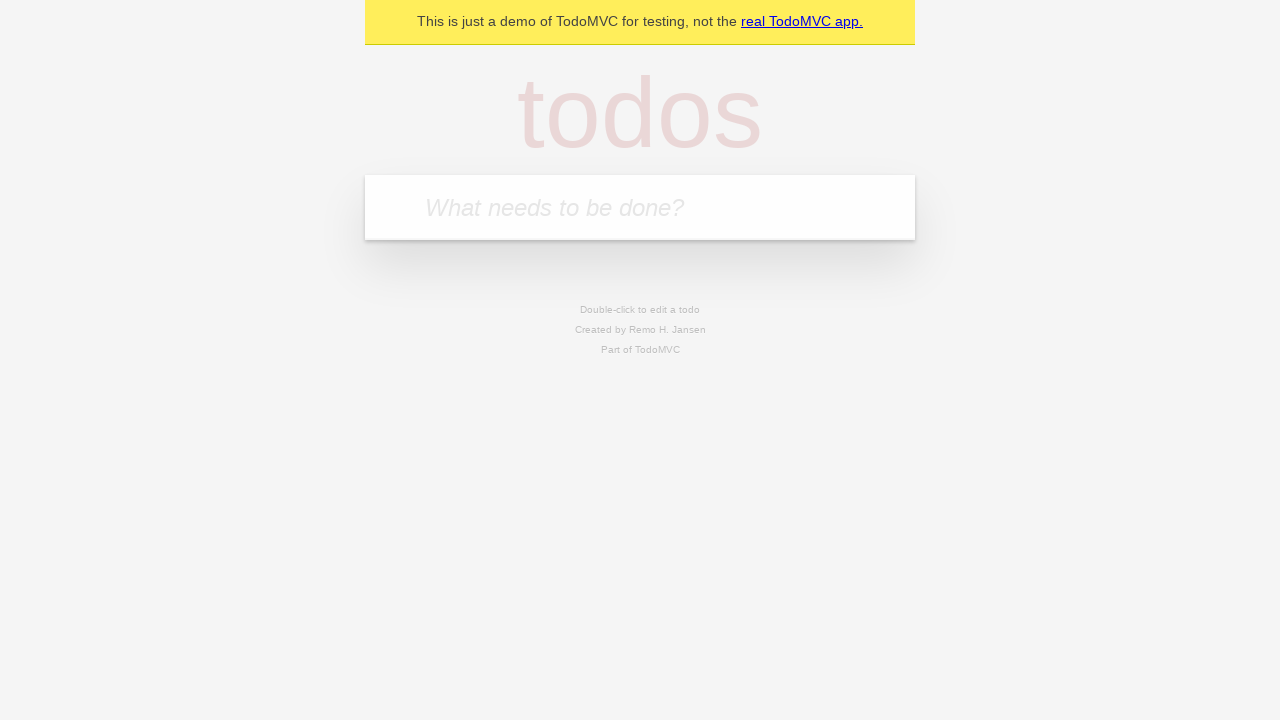

Filled todo input with 'buy some cheese' on internal:attr=[placeholder="What needs to be done?"i]
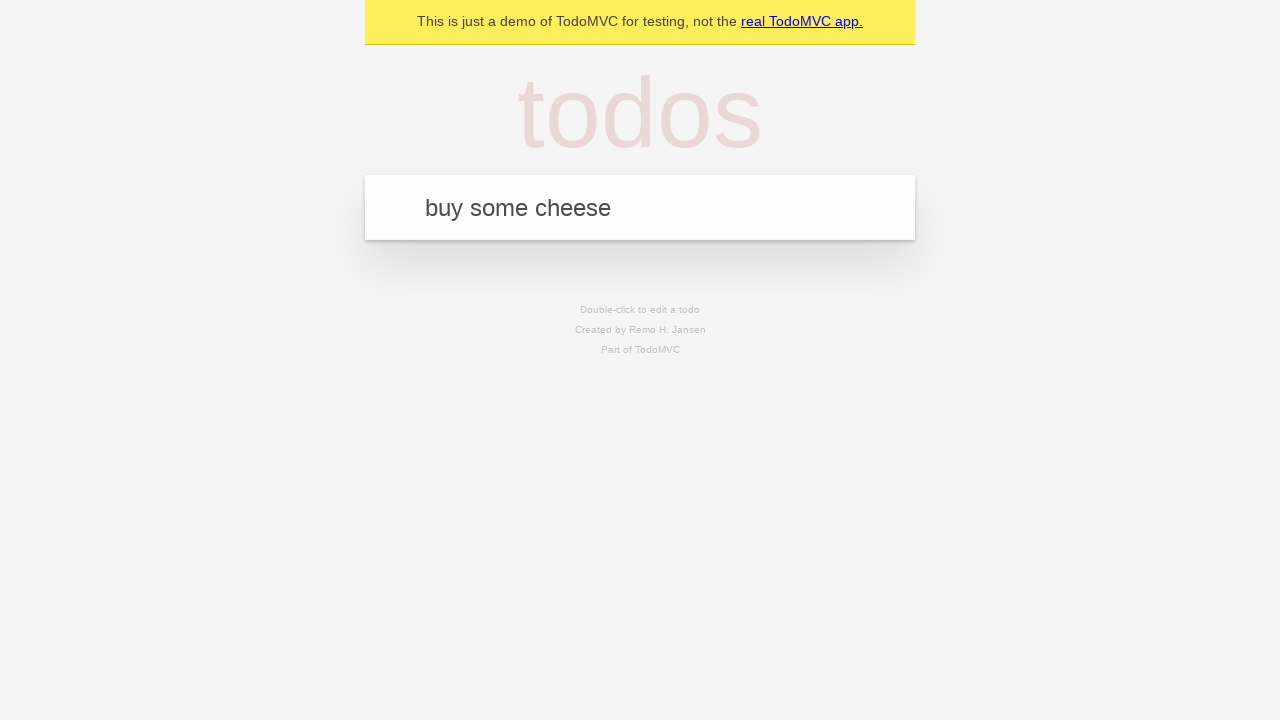

Pressed Enter to add first todo on internal:attr=[placeholder="What needs to be done?"i]
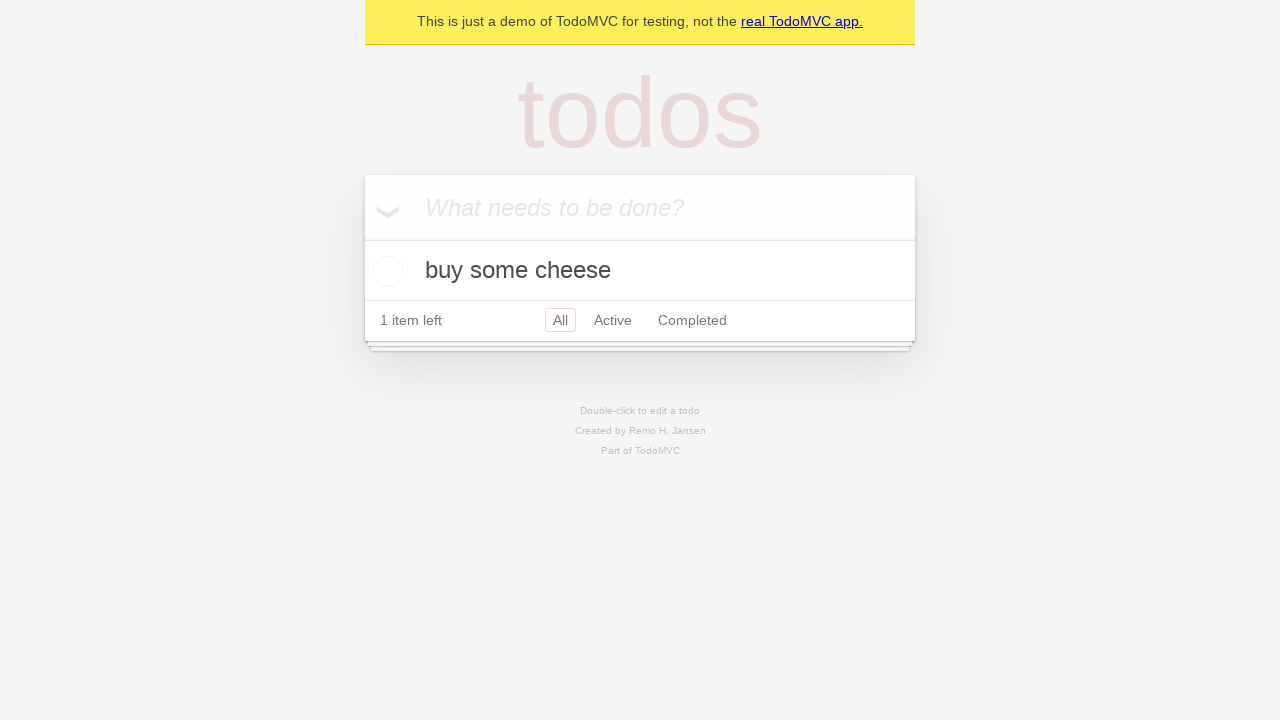

Filled todo input with 'feed the cat' on internal:attr=[placeholder="What needs to be done?"i]
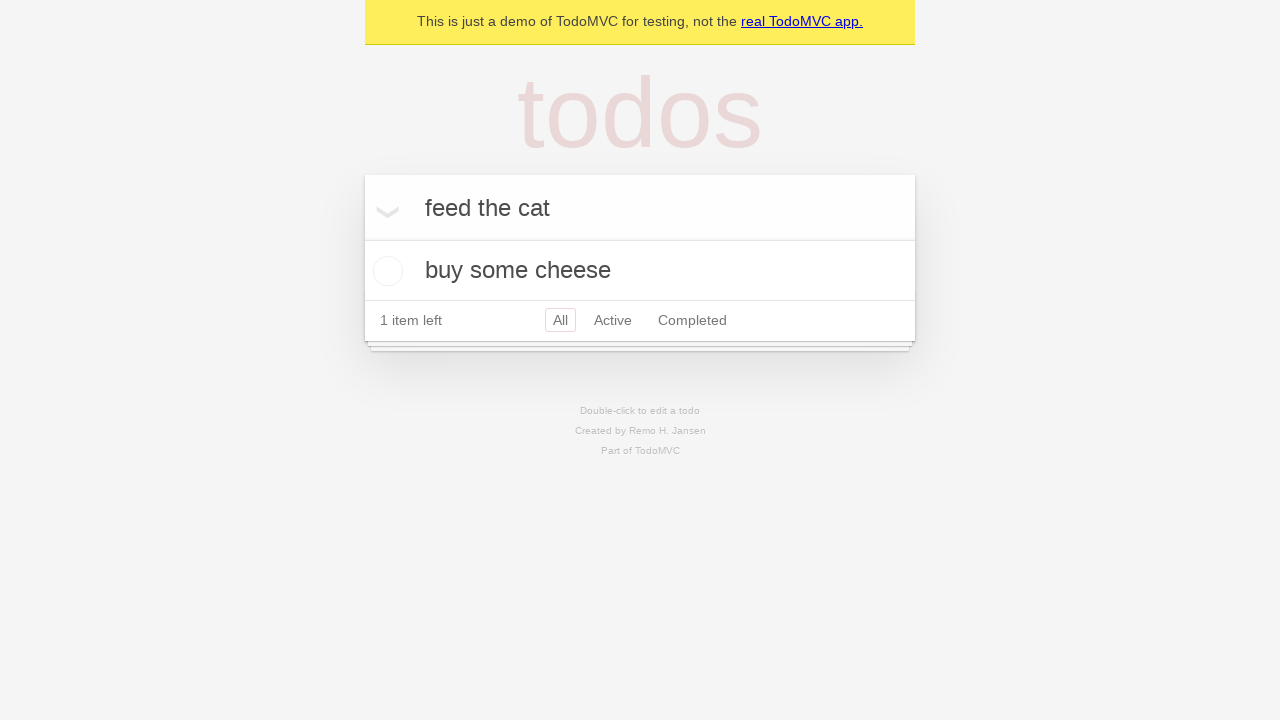

Pressed Enter to add second todo on internal:attr=[placeholder="What needs to be done?"i]
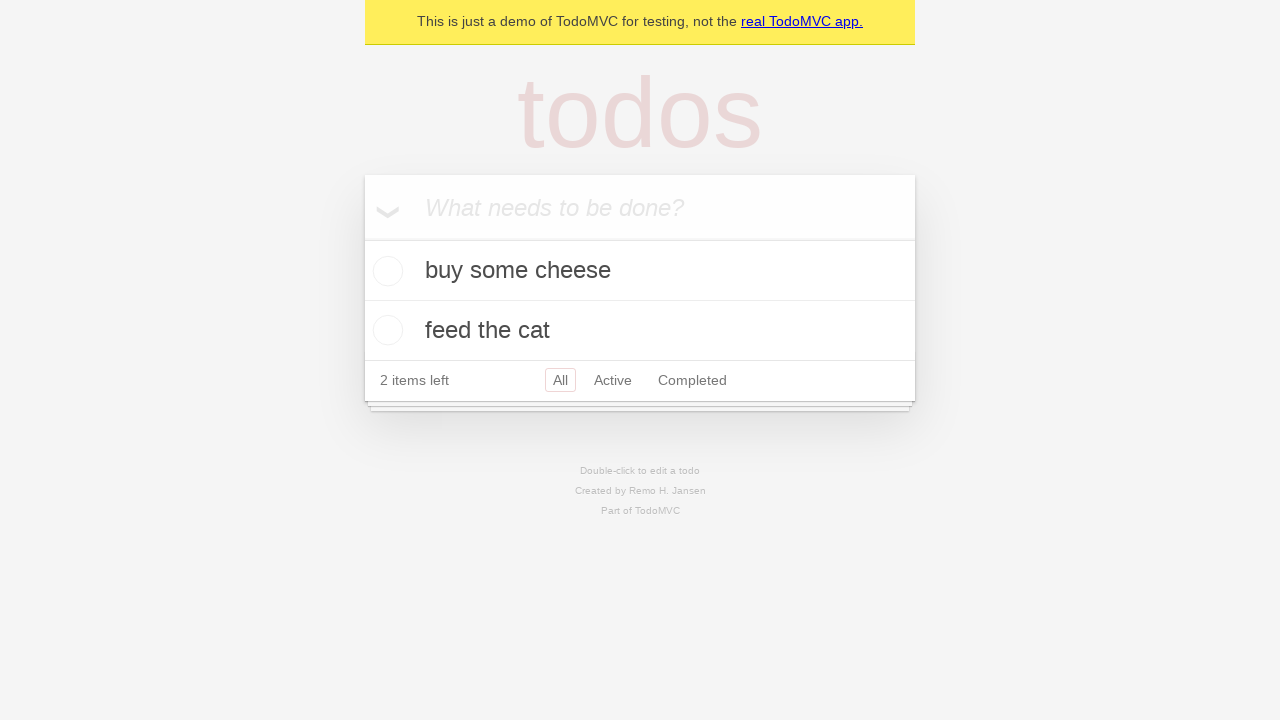

Filled todo input with 'book a doctors appointment' on internal:attr=[placeholder="What needs to be done?"i]
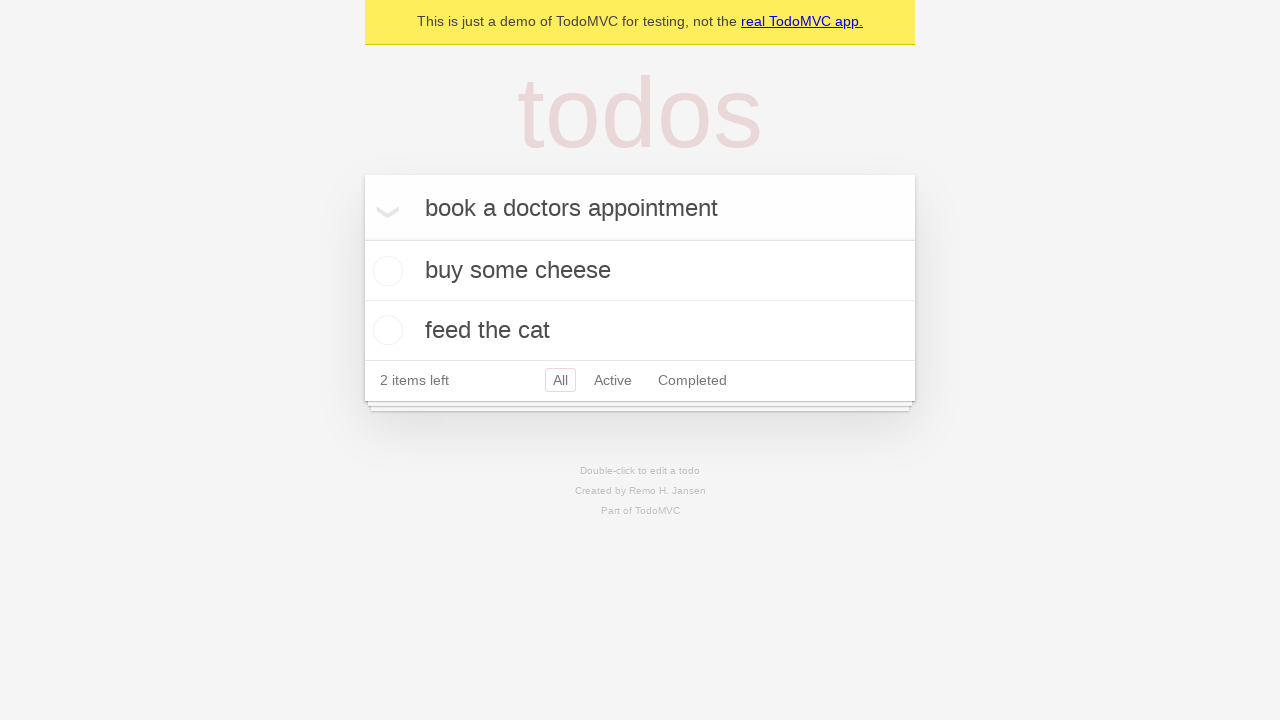

Pressed Enter to add third todo on internal:attr=[placeholder="What needs to be done?"i]
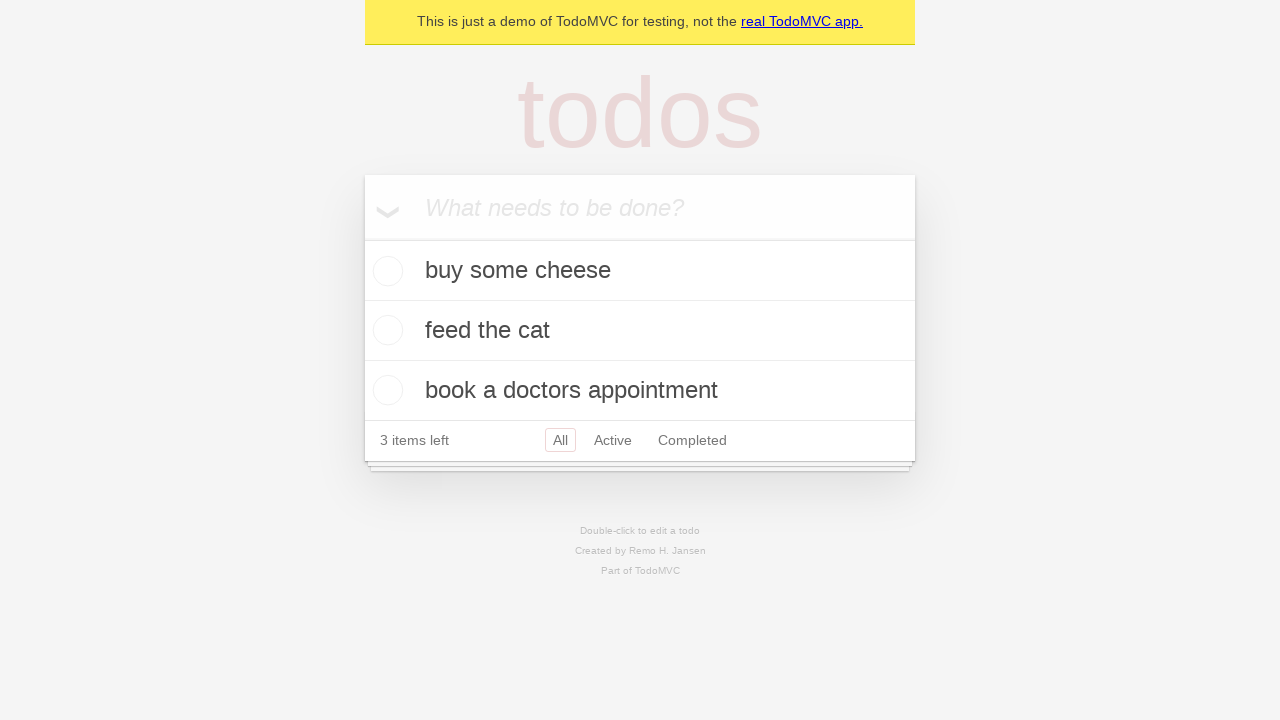

Checked the first todo item to mark it complete at (385, 271) on .todo-list li .toggle >> nth=0
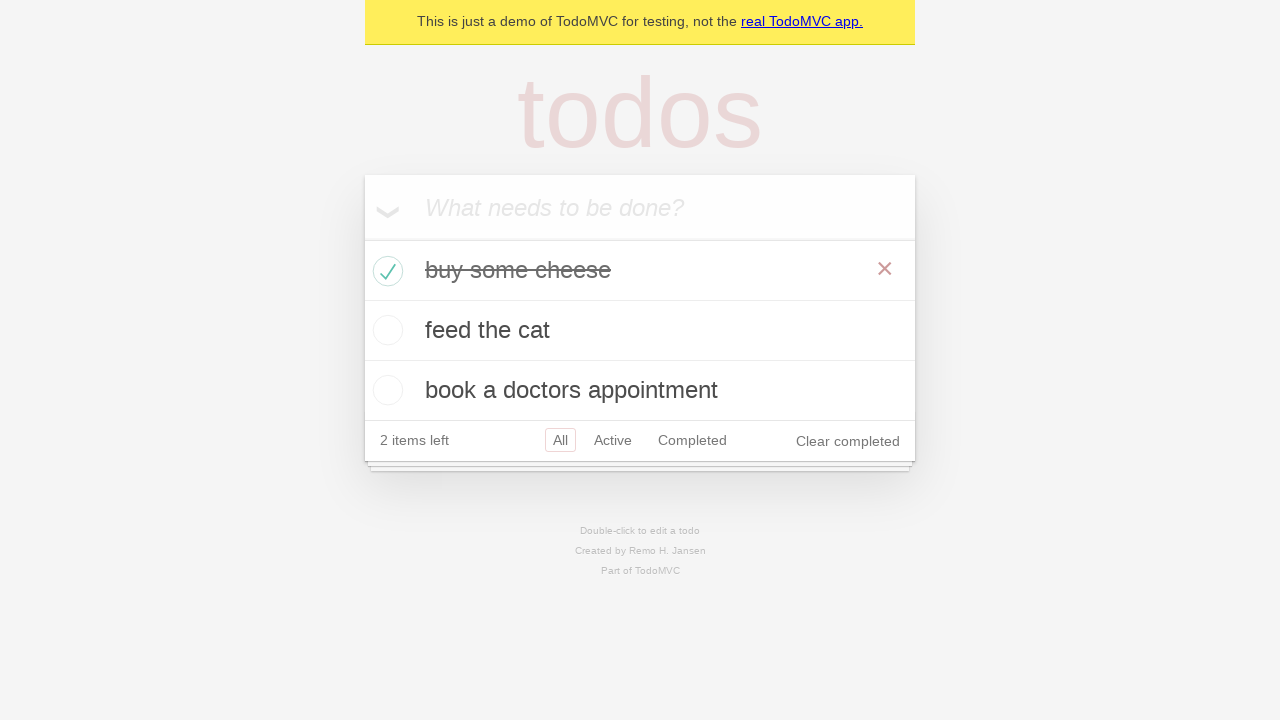

Clear completed button is now displayed after completing an item
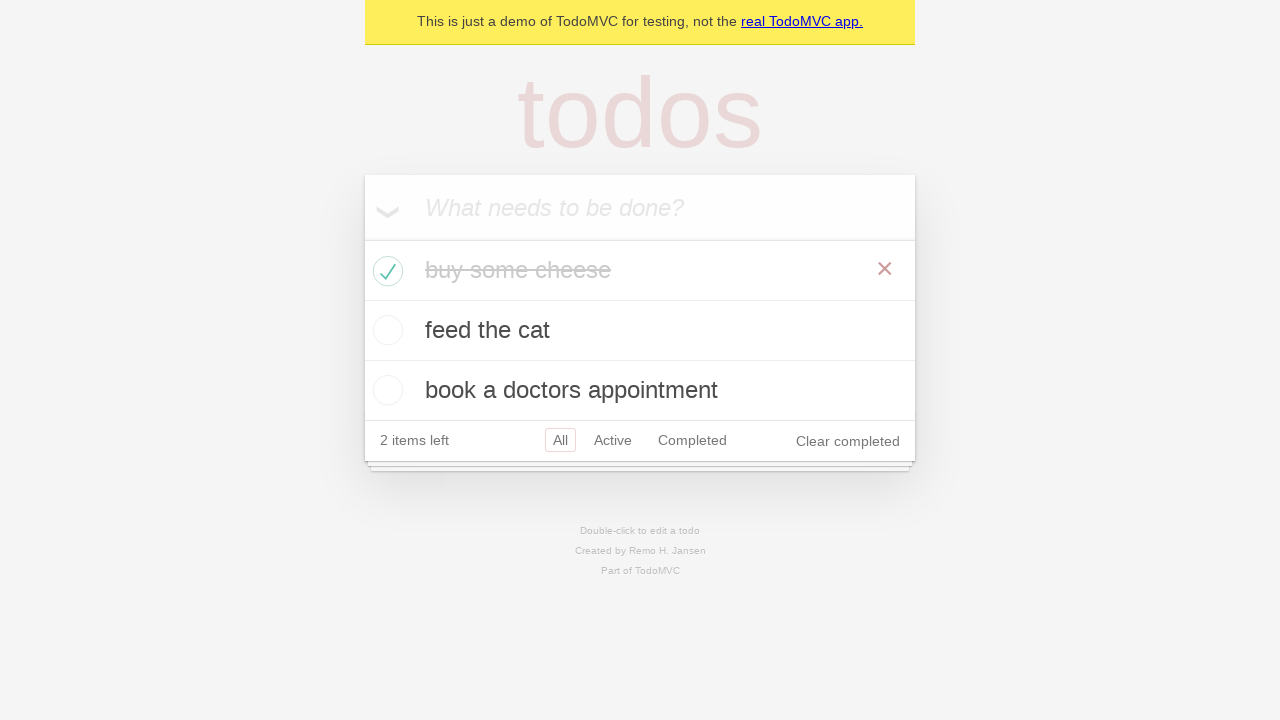

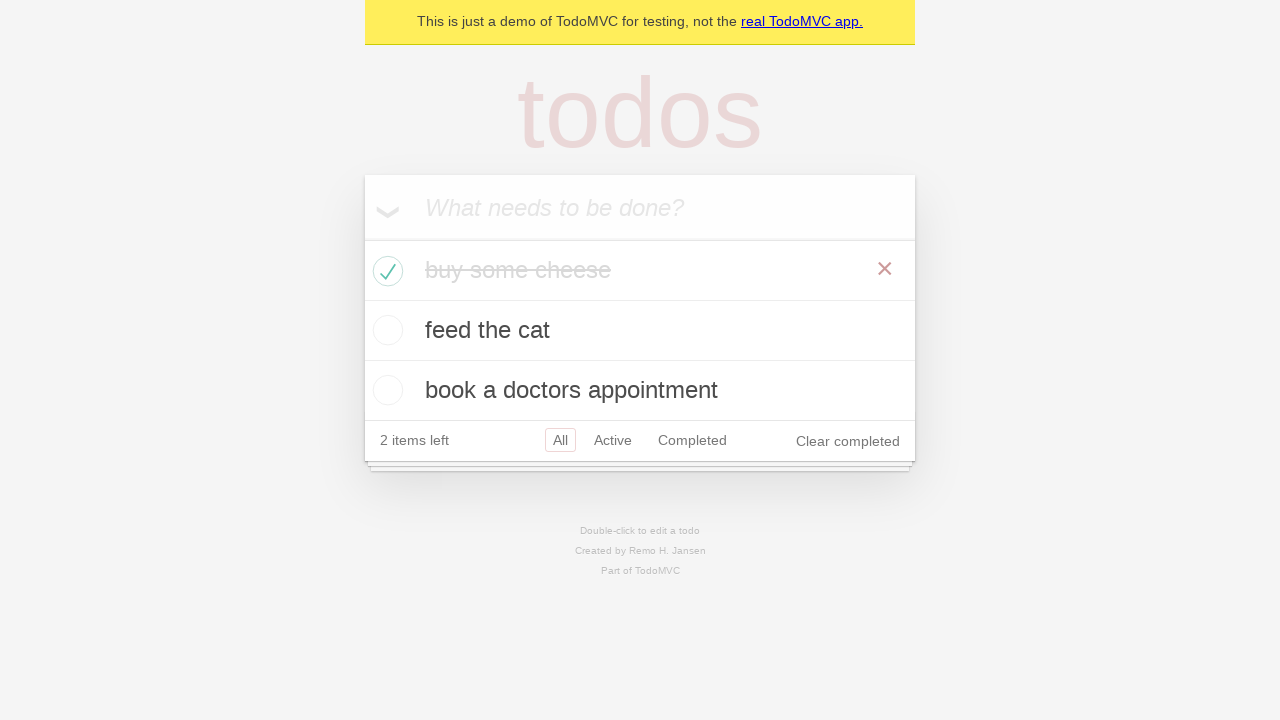